Tests scrolling functionality on the Orangescrum website by scrolling down to the bottom of the page and then back to the top

Starting URL: https://www.orangescrum.com

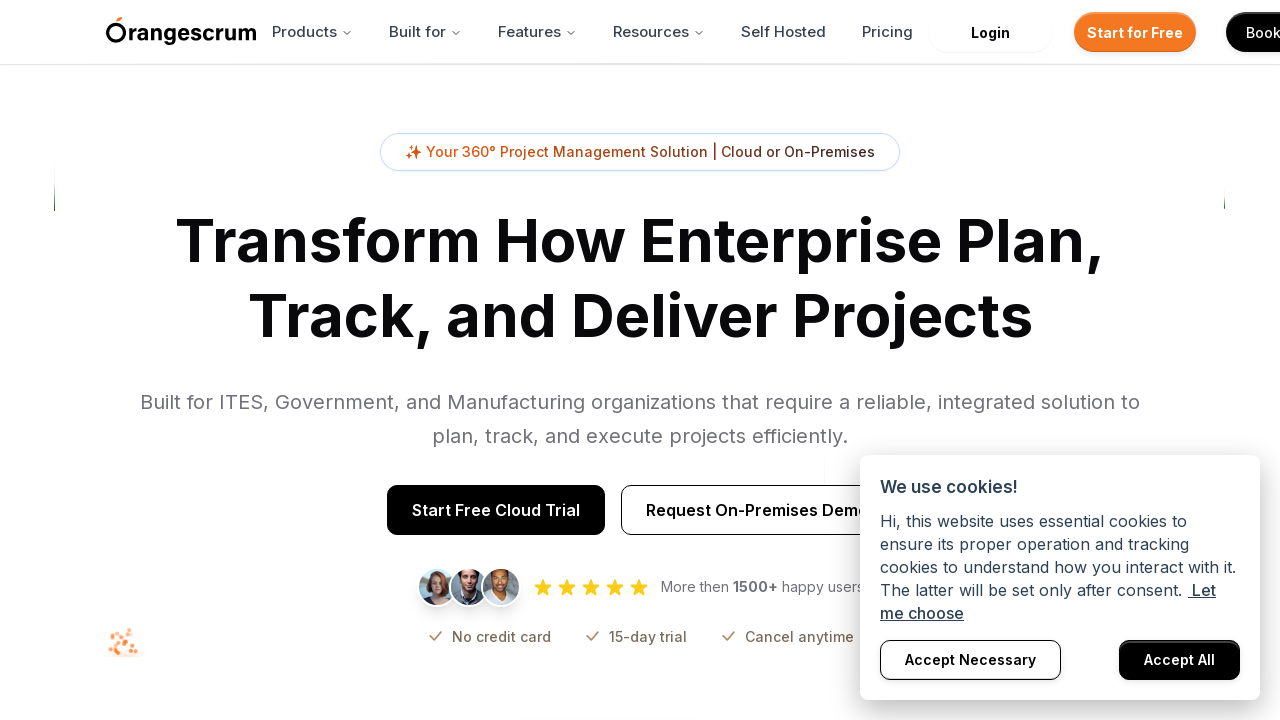

Scrolled down to the bottom of the Orangescrum page
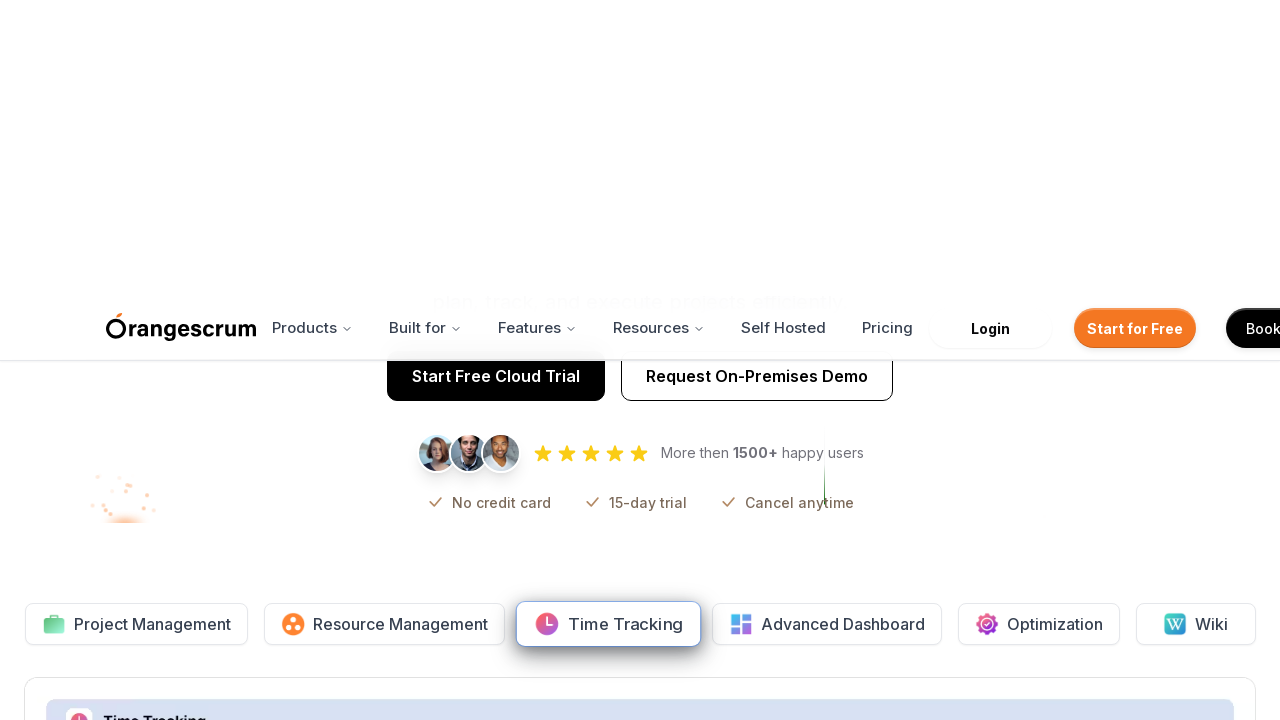

Waited for scroll animation to complete
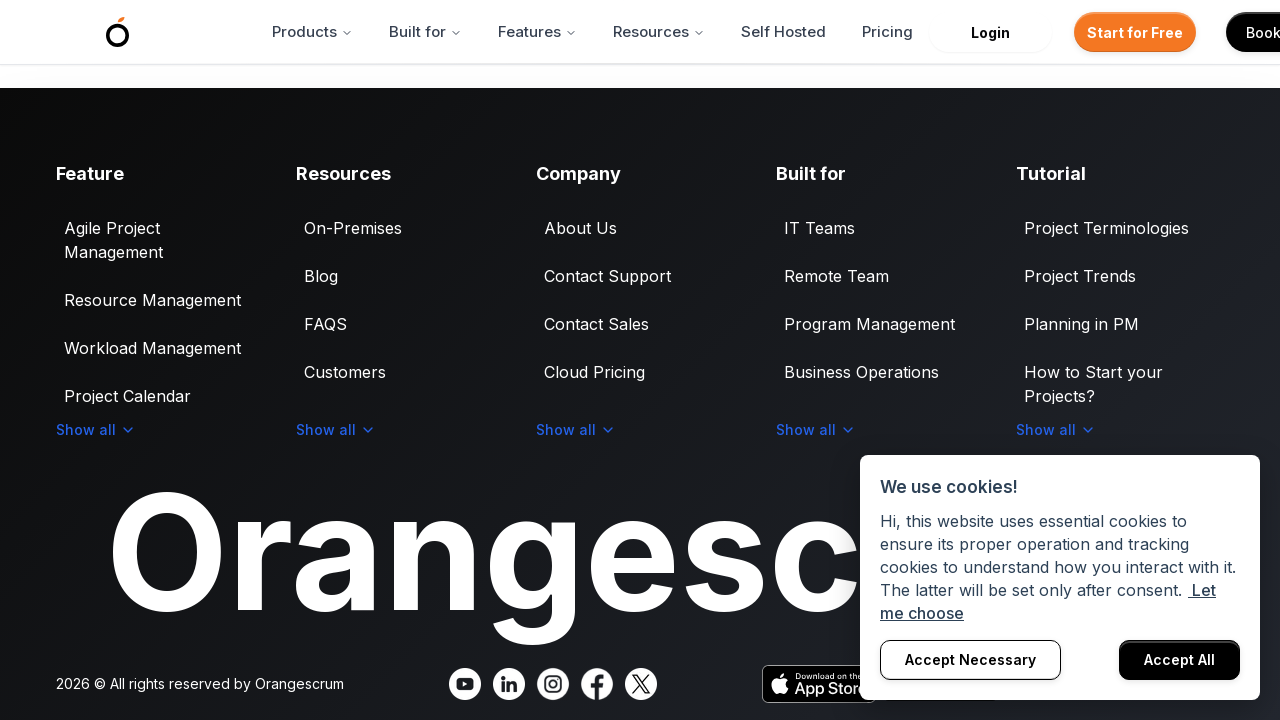

Scrolled back to the top of the Orangescrum page
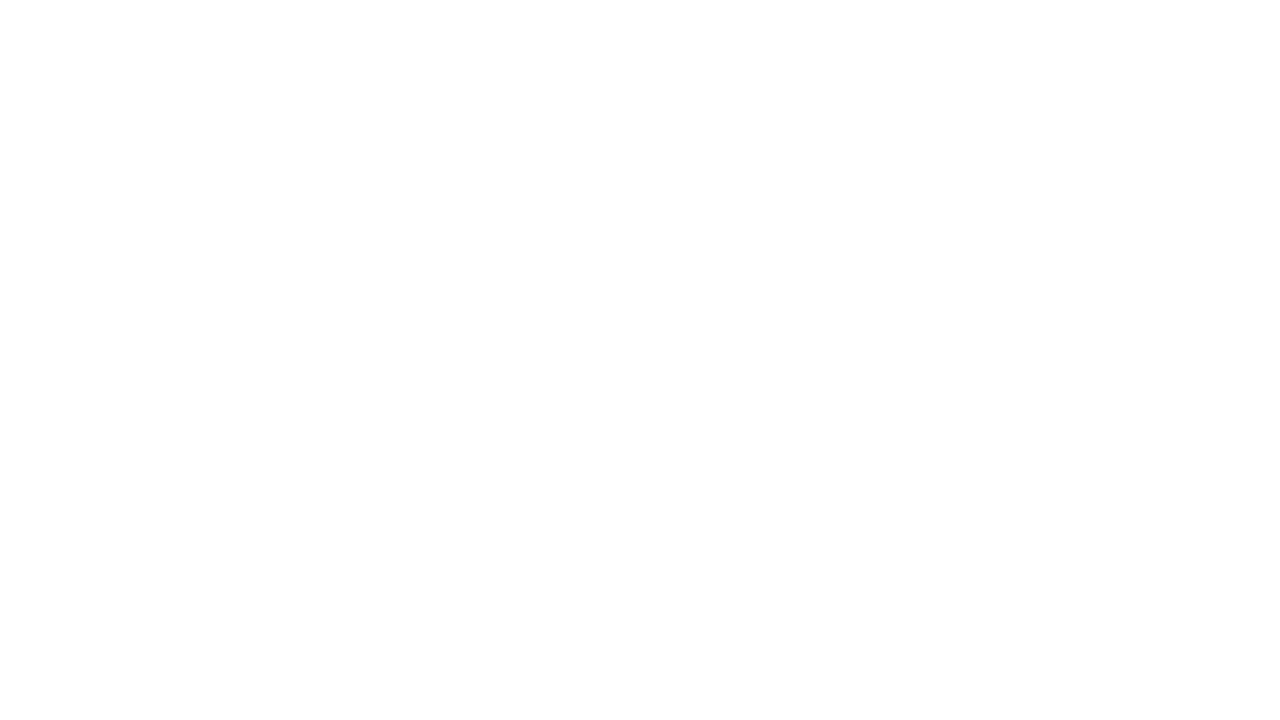

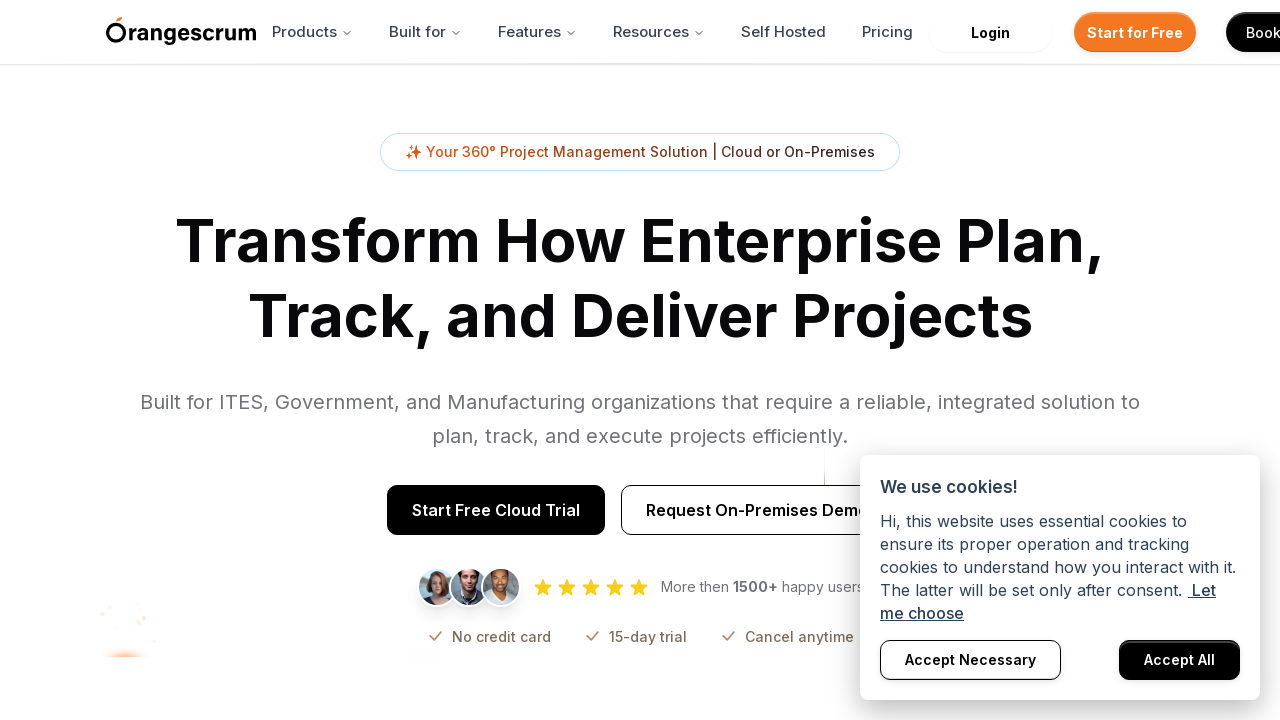